Tests dynamic loading functionality where an element is rendered after the loading bar completes. Clicks a start button, waits for the element to appear, and verifies the finish text.

Starting URL: https://the-internet.herokuapp.com/dynamic_loading/2

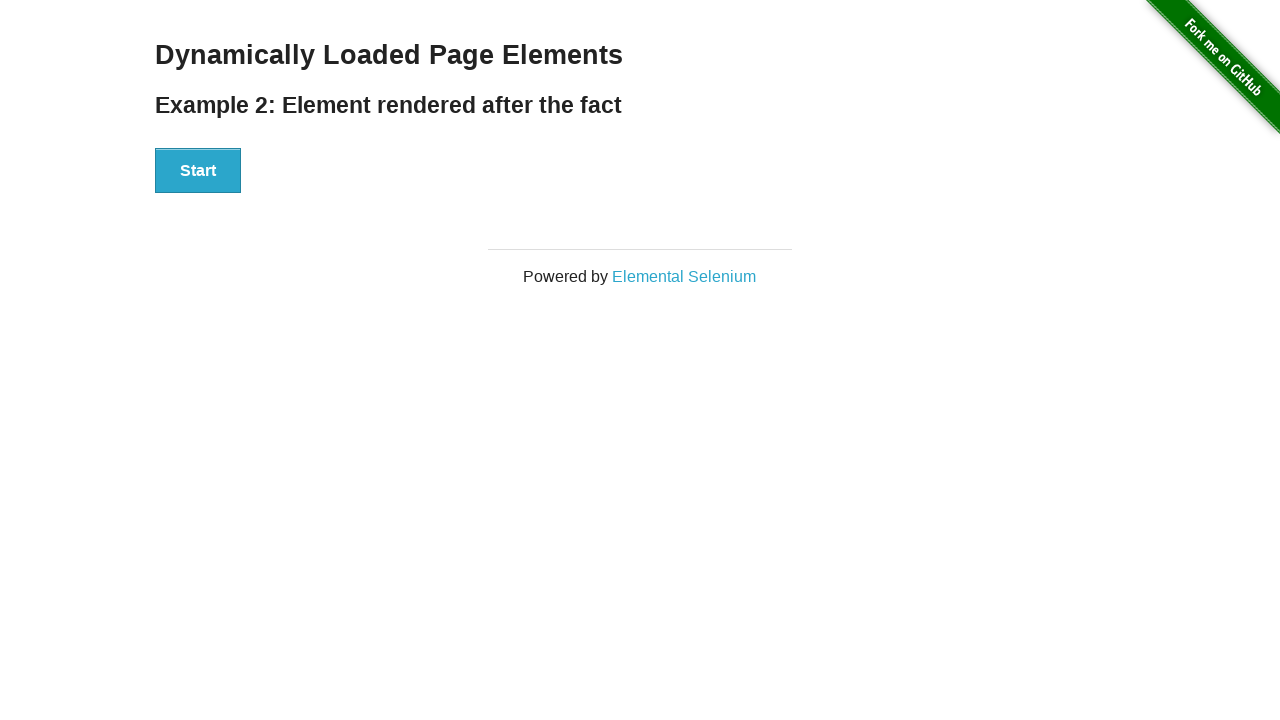

Navigated to dynamic loading example 2 page
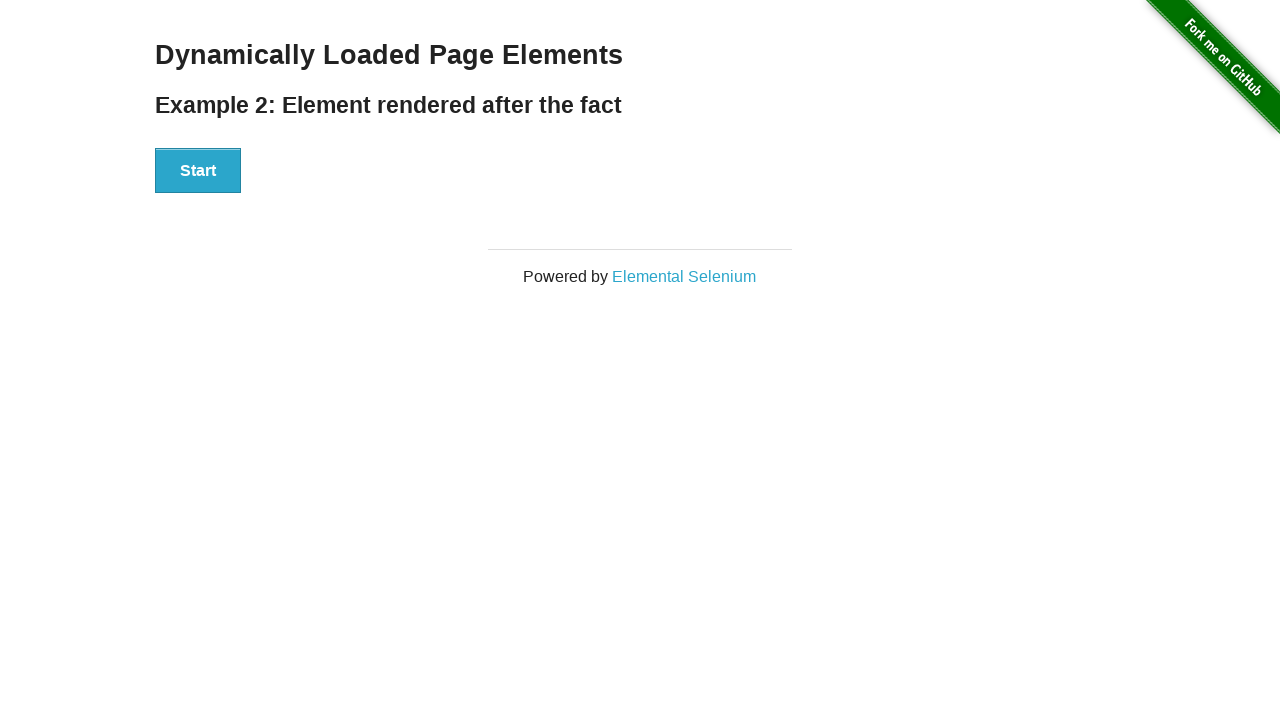

Clicked the Start button to initiate dynamic loading at (198, 171) on #start button
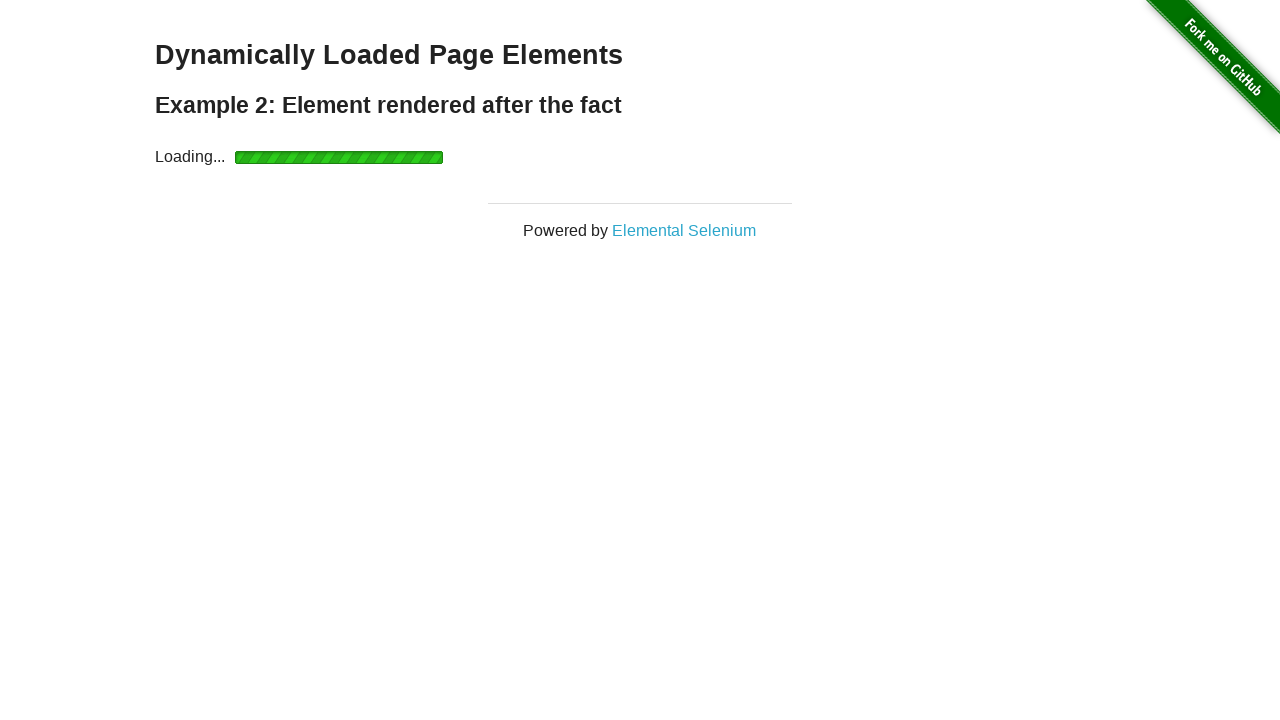

Waited for finish element to appear after loading completed
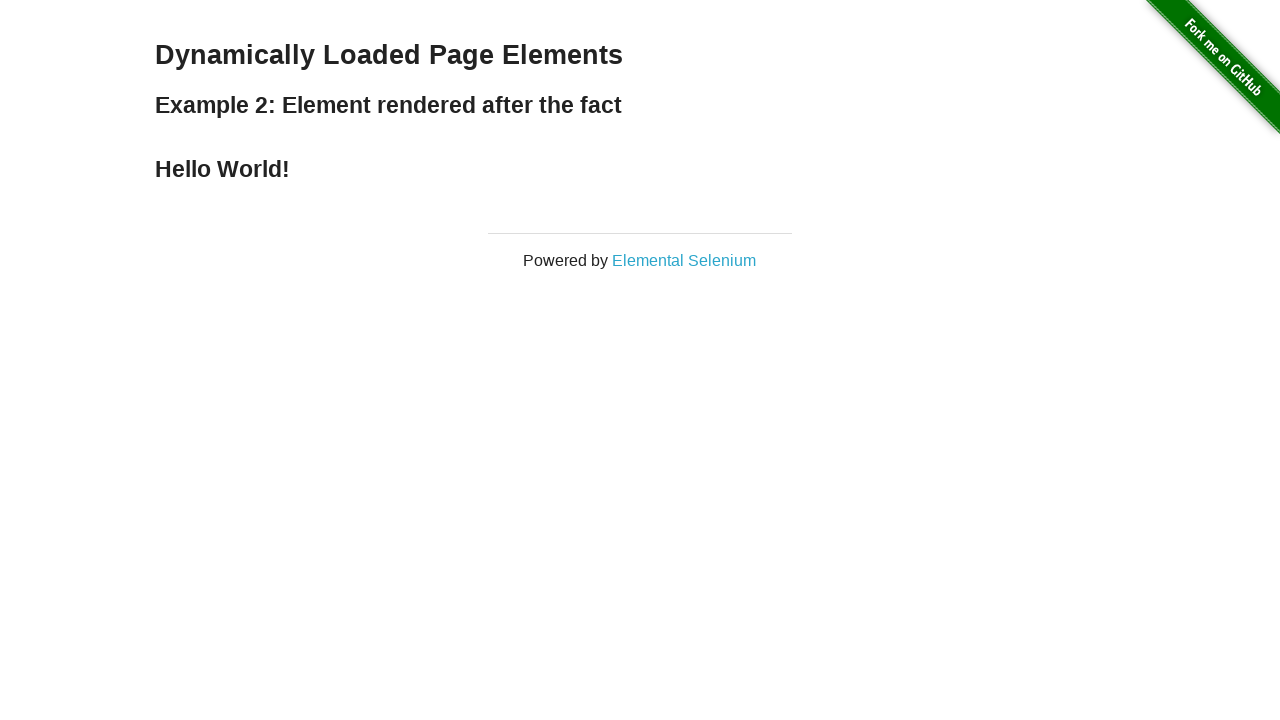

Verified finish element contains 'Hello World!' text
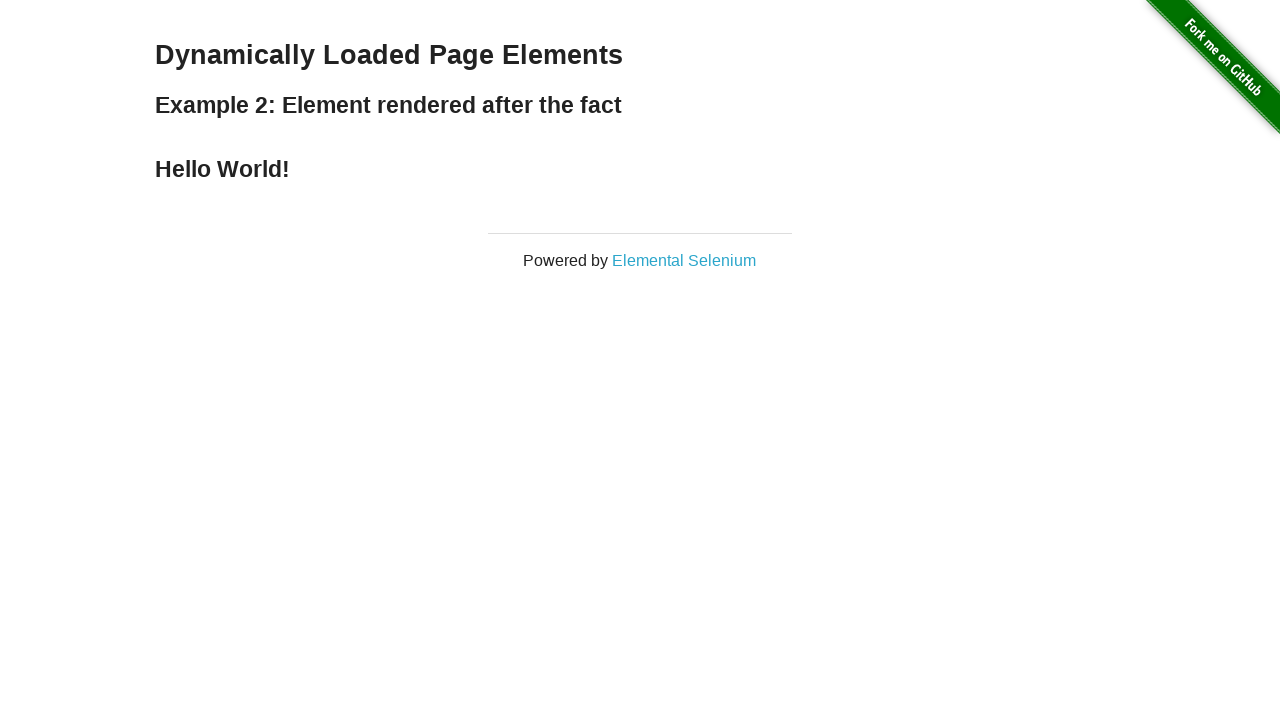

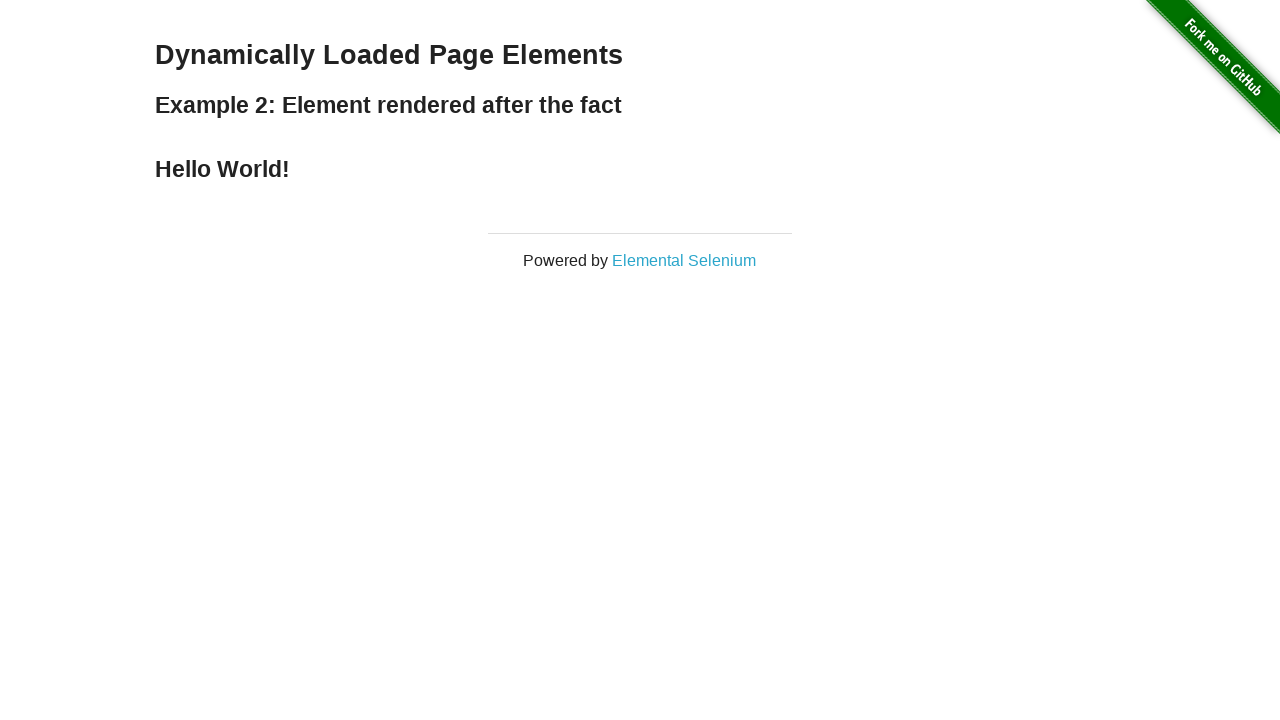